Tests a JavaScript prompt by clicking the third button, entering text, and verifying it appears in the result

Starting URL: https://testcenter.techproeducation.com/index.php?page=javascript-alerts

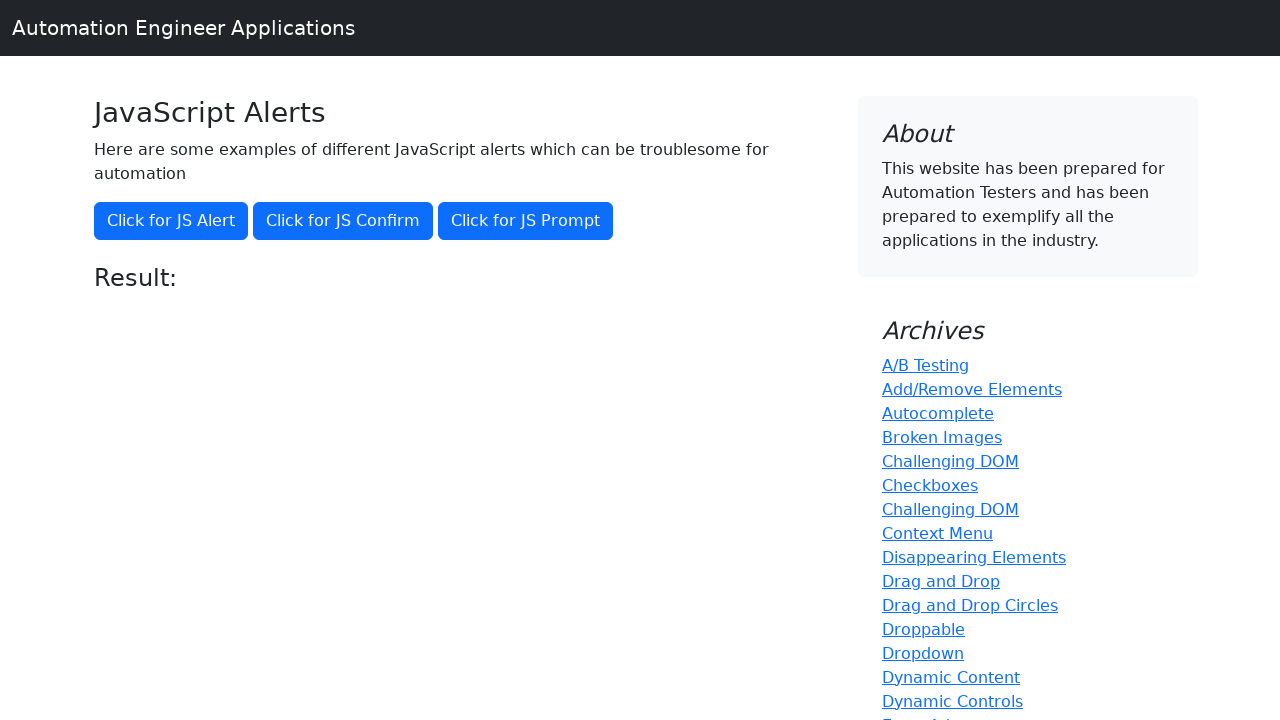

Set up dialog handler to accept prompt with 'TestUser123'
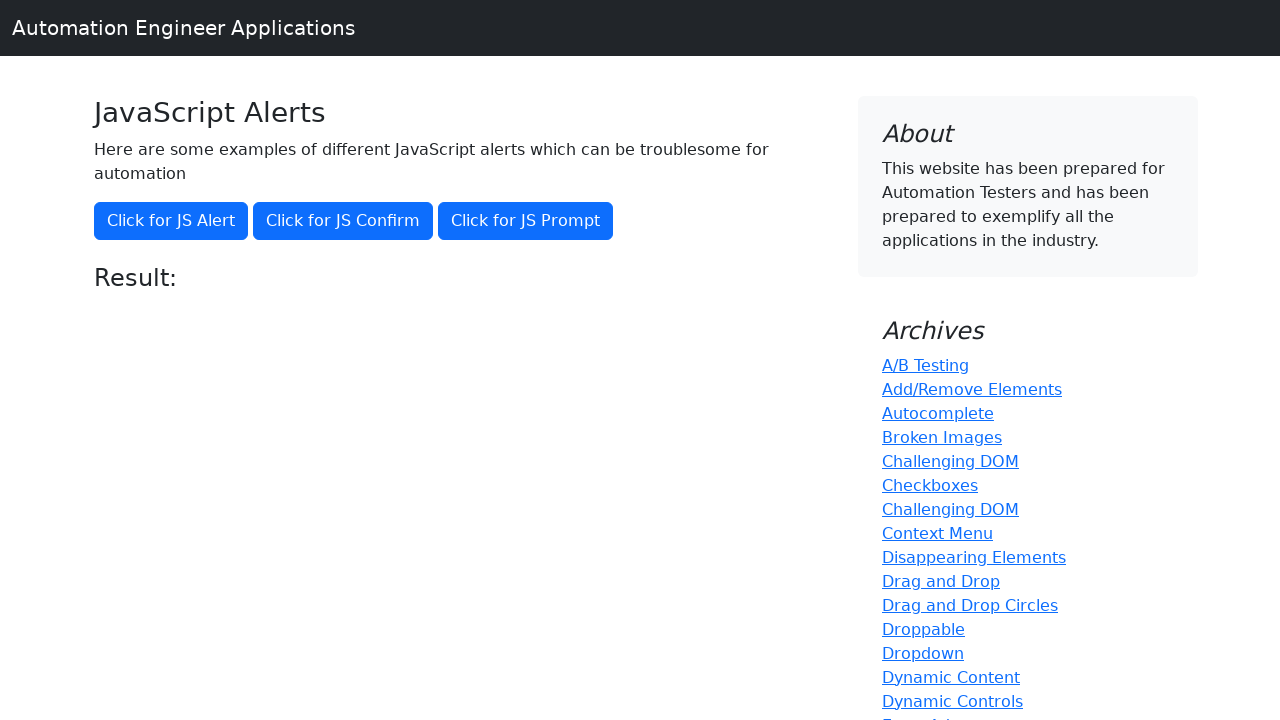

Clicked the third button to trigger JavaScript prompt at (526, 221) on (//button)[3]
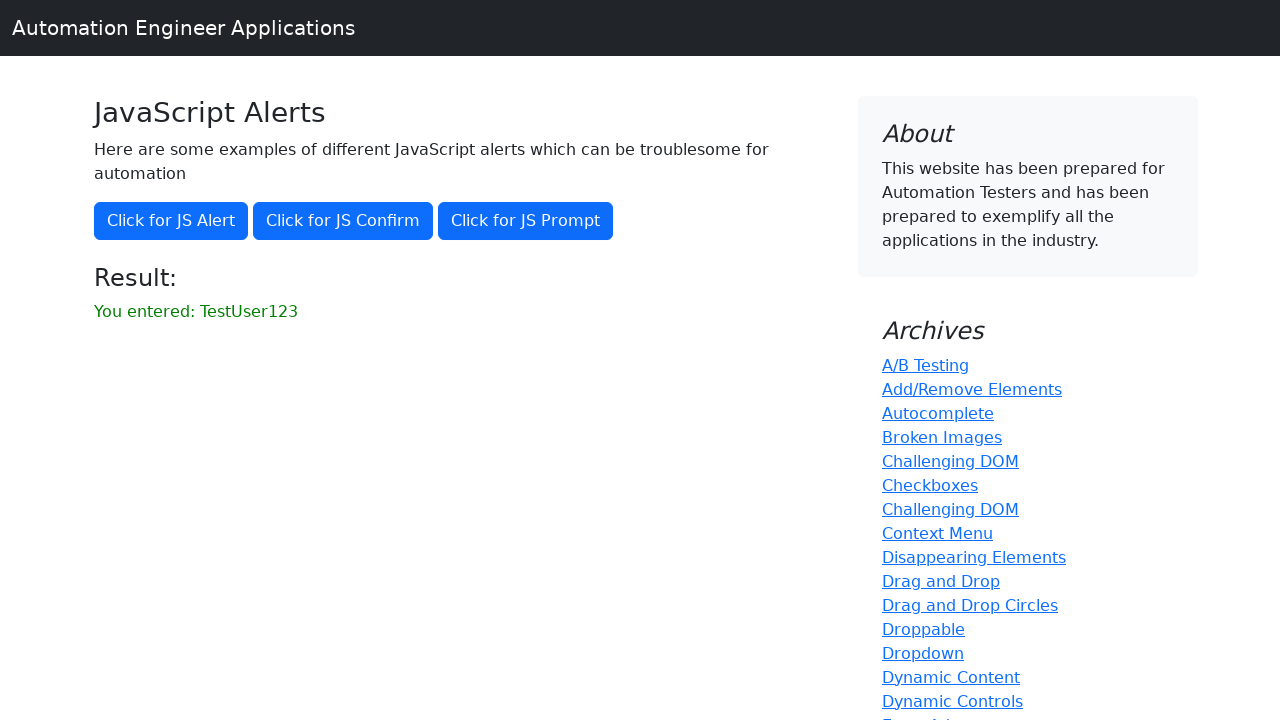

Located the result message element
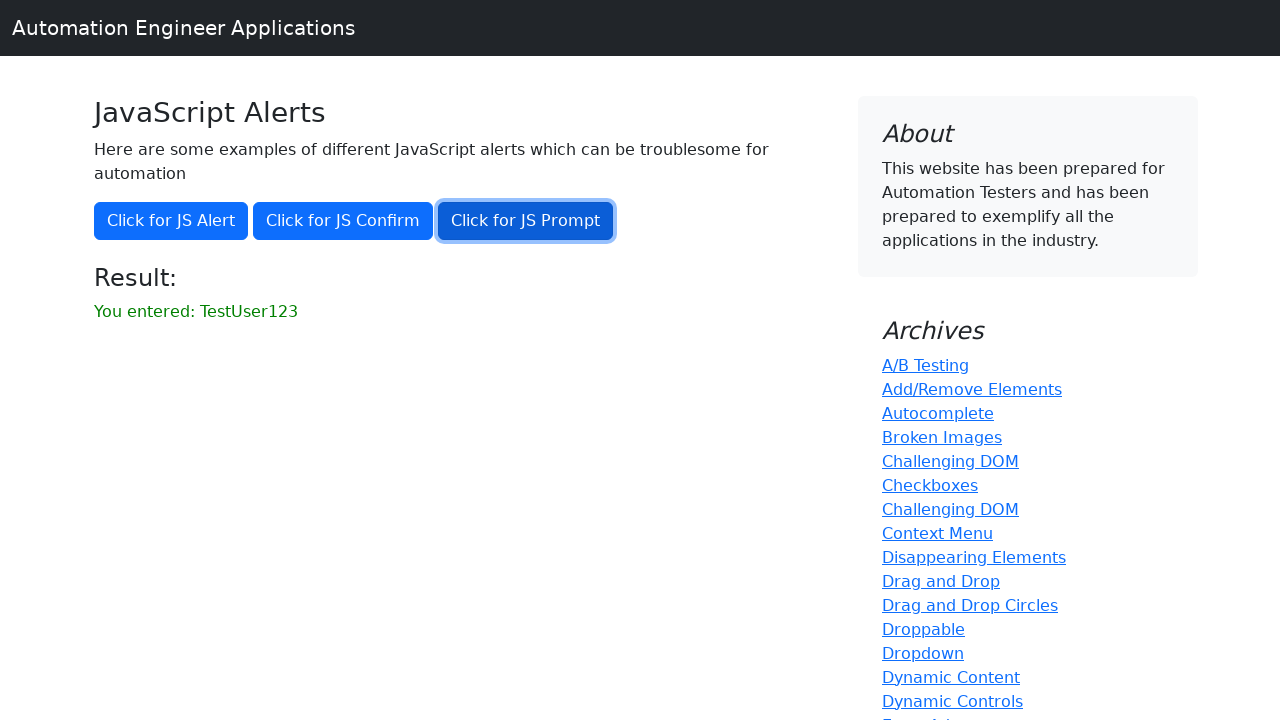

Verified that entered text 'TestUser123' appears in result message
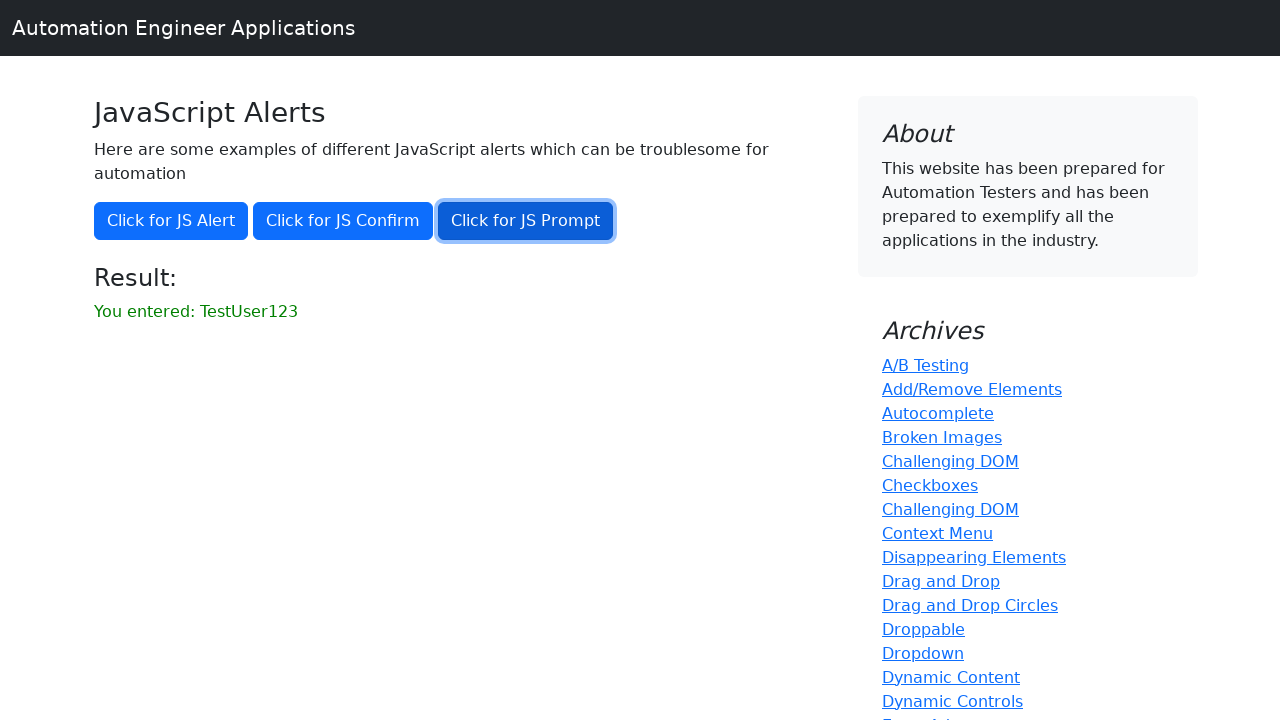

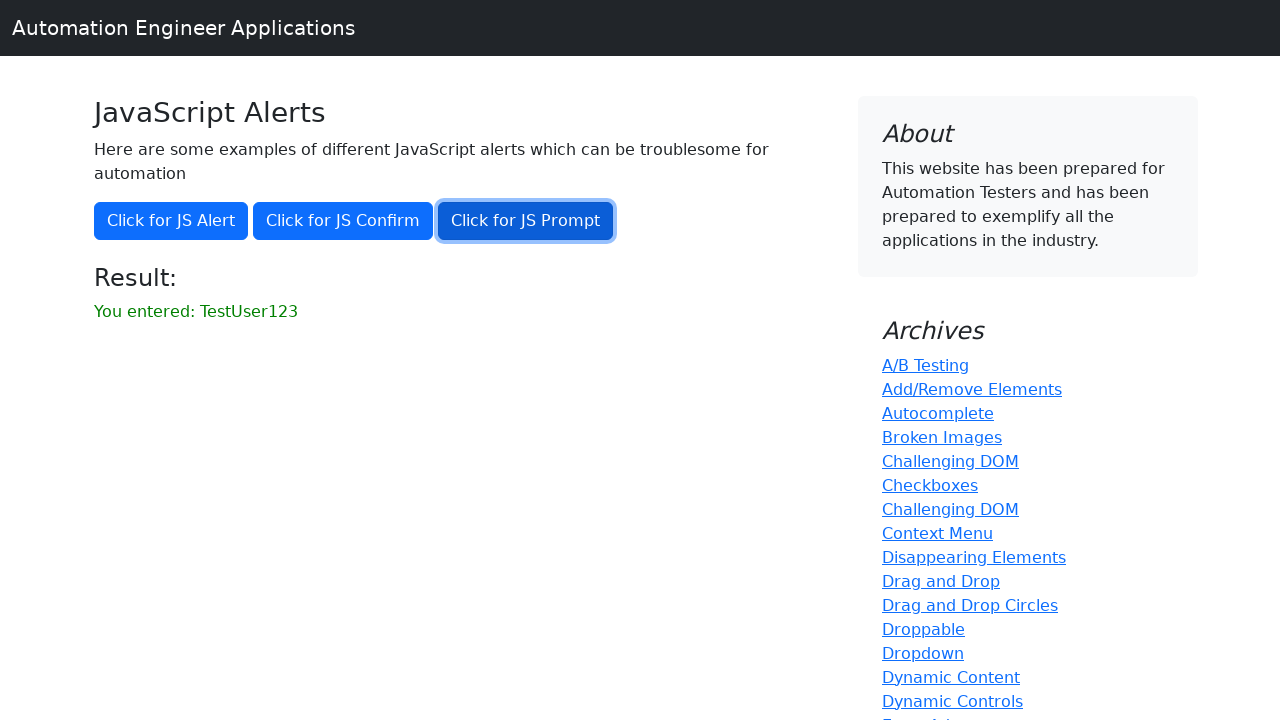